Tests browser tab handling by opening new tabs and switching between them to verify content

Starting URL: https://demoqa.com/browser-windows

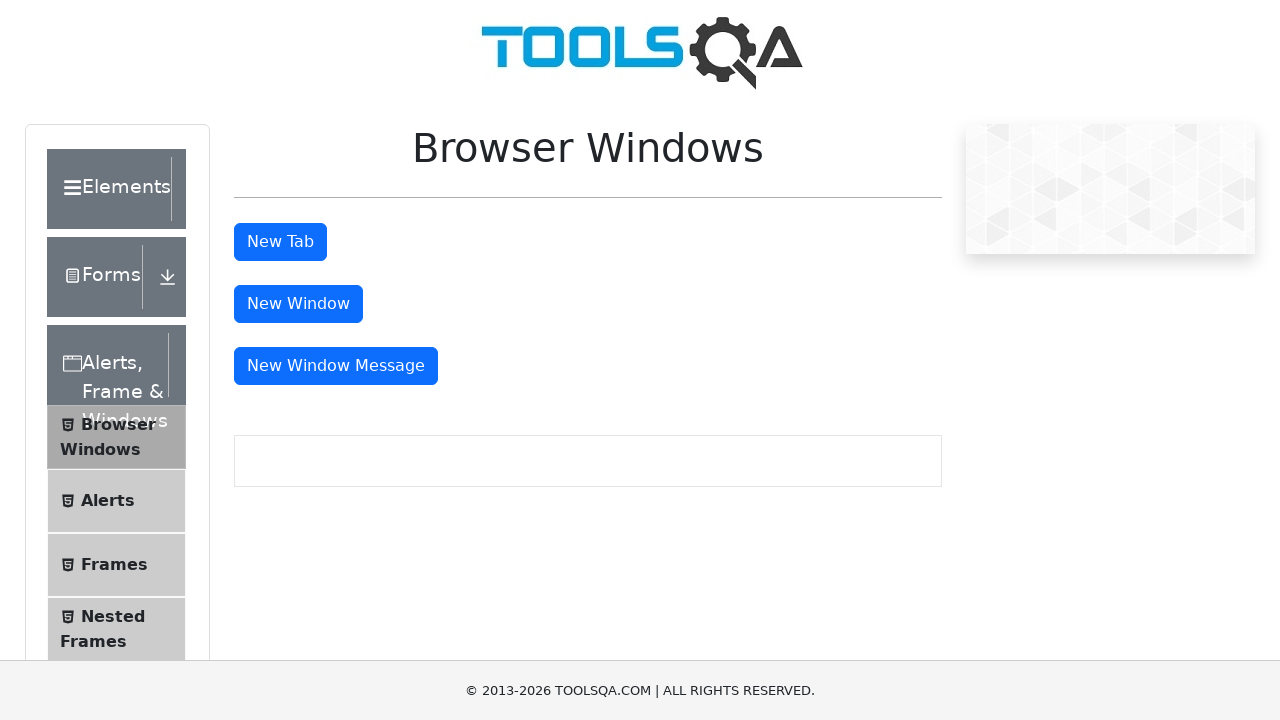

Clicked button to open first new tab at (280, 242) on #tabButton
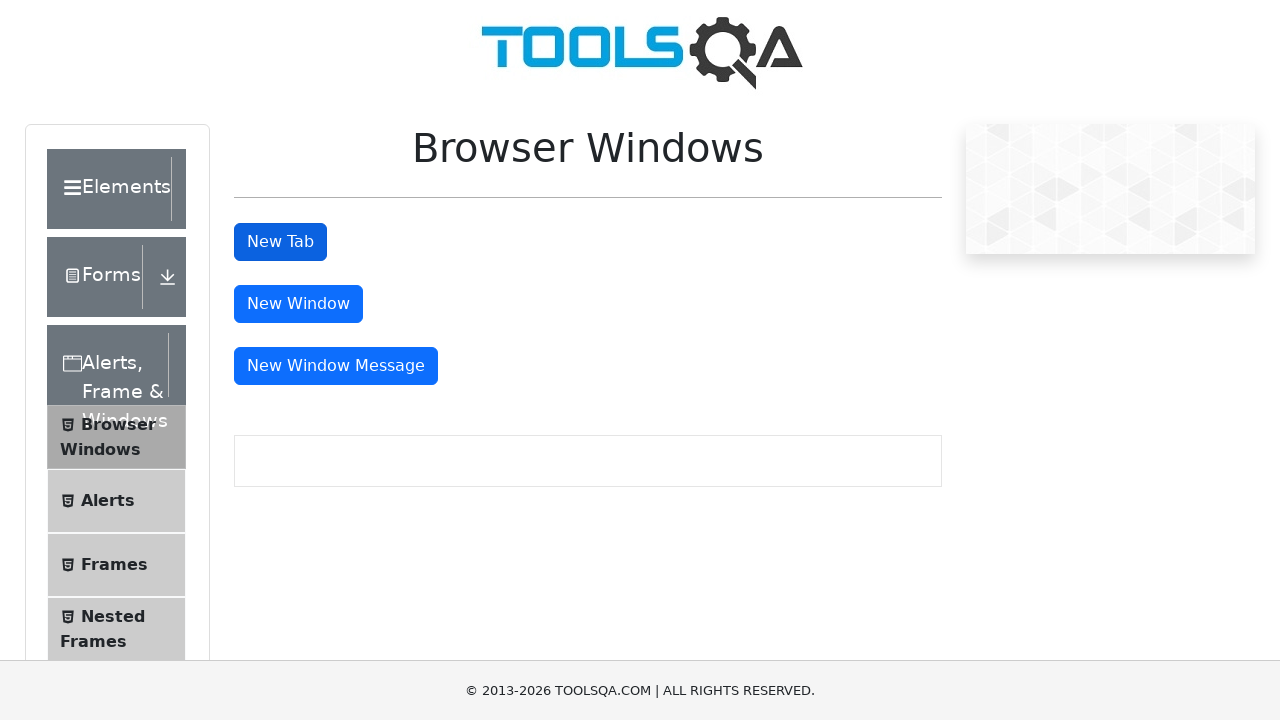

Retrieved list of all open pages/tabs
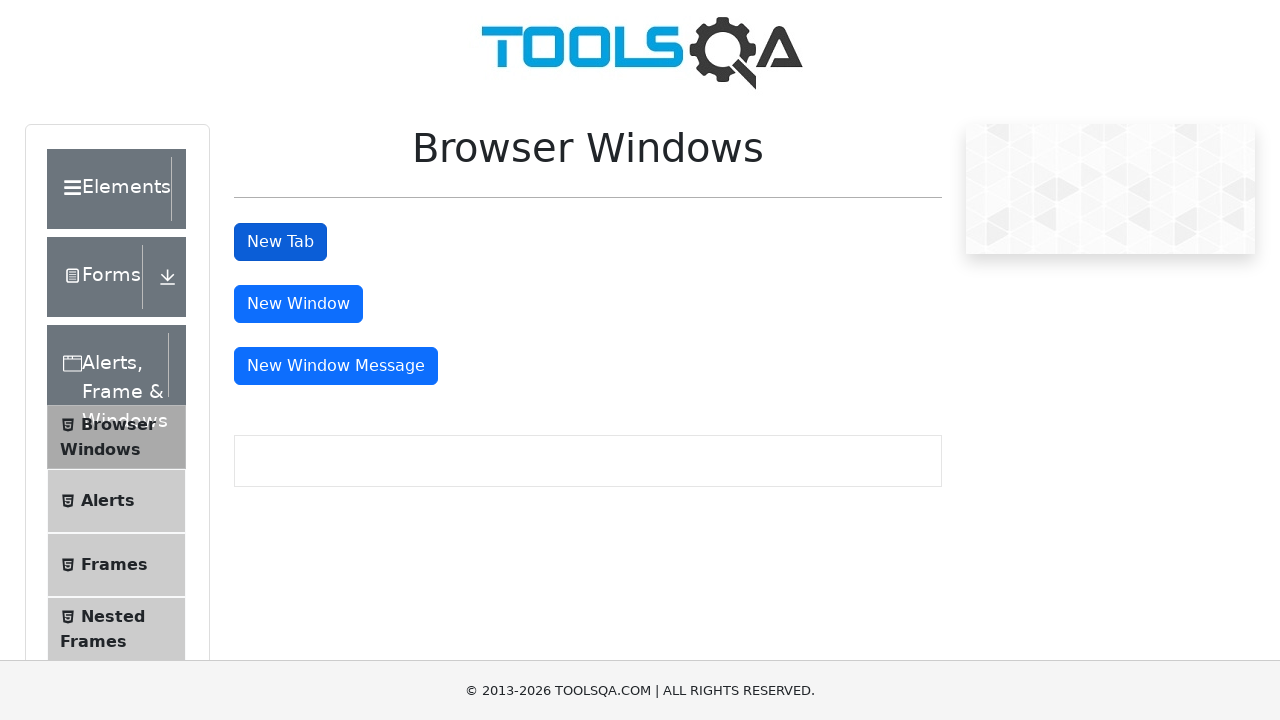

Selected second tab from the pages list
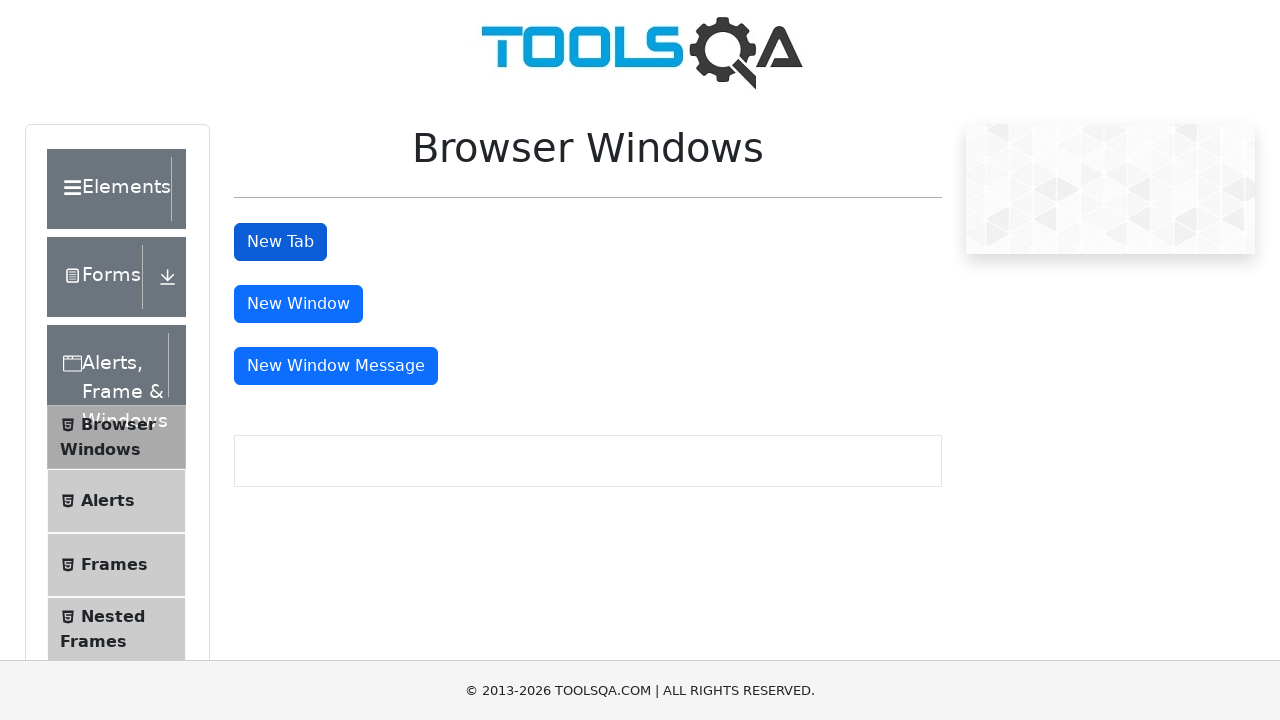

Waited for sample heading element to load in new tab
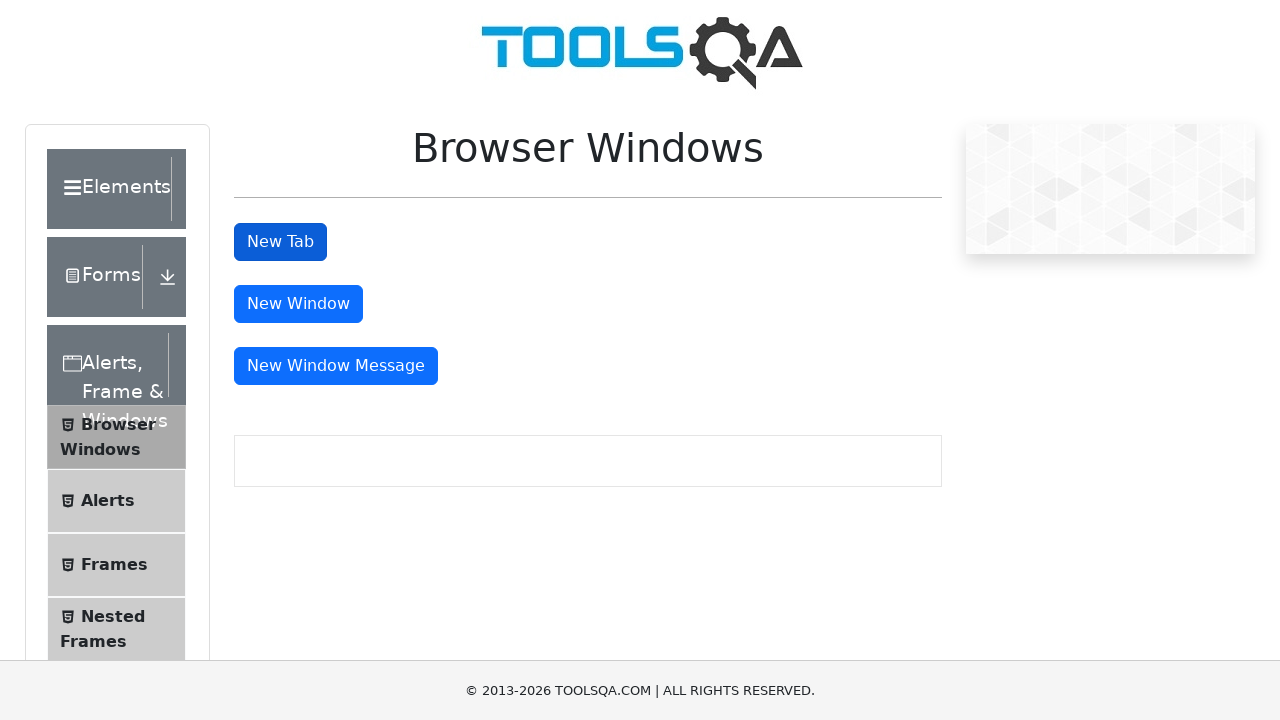

Retrieved heading text from new tab: 'This is a sample page'
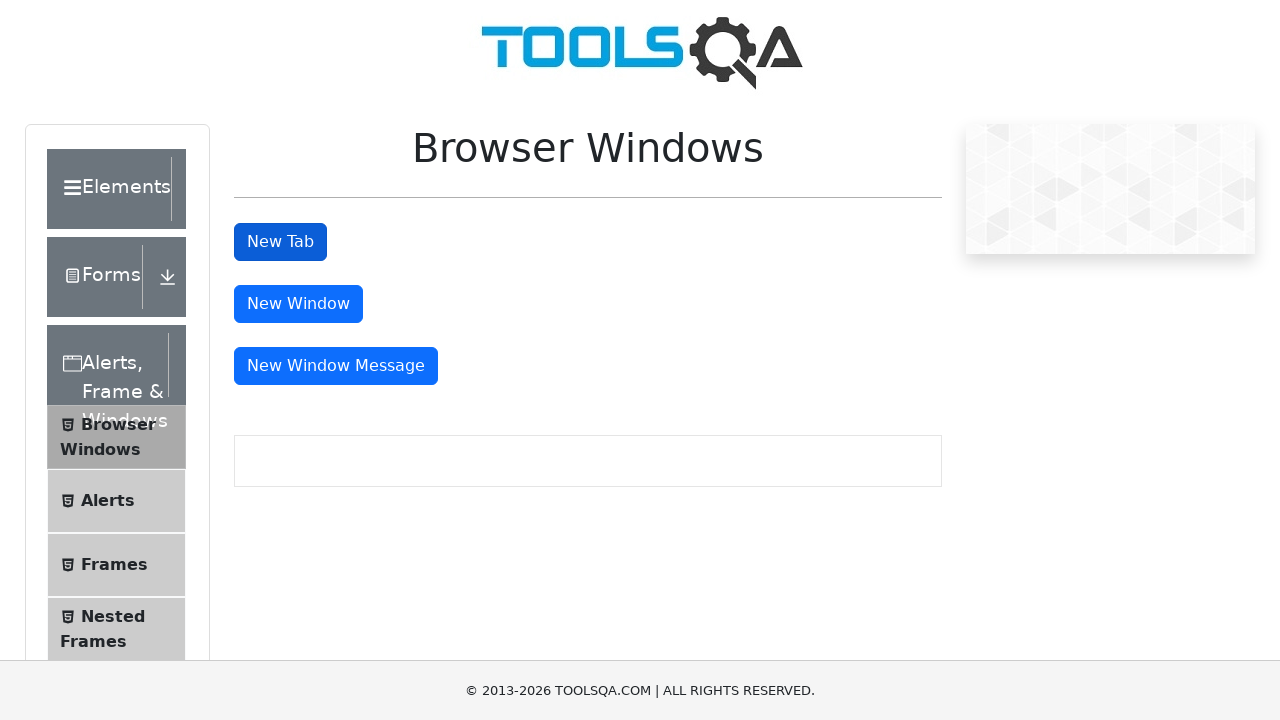

Switched back to original tab
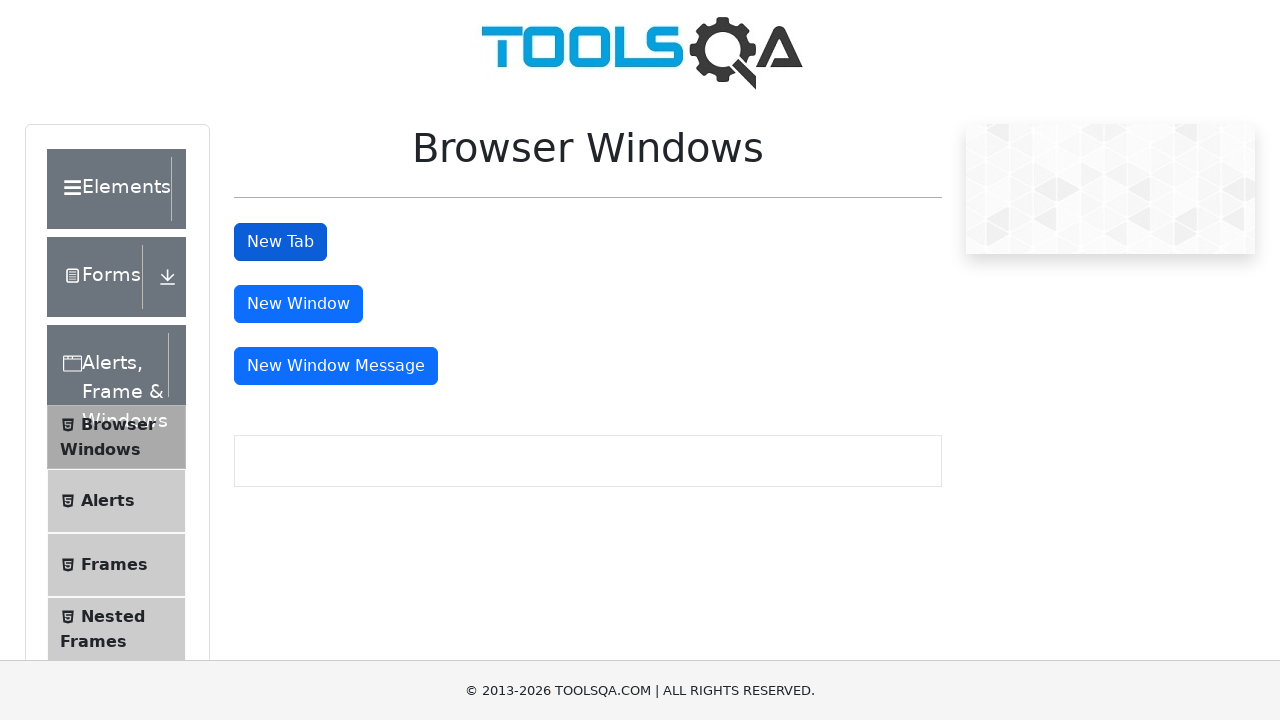

Clicked button to open another new tab at (280, 242) on #tabButton
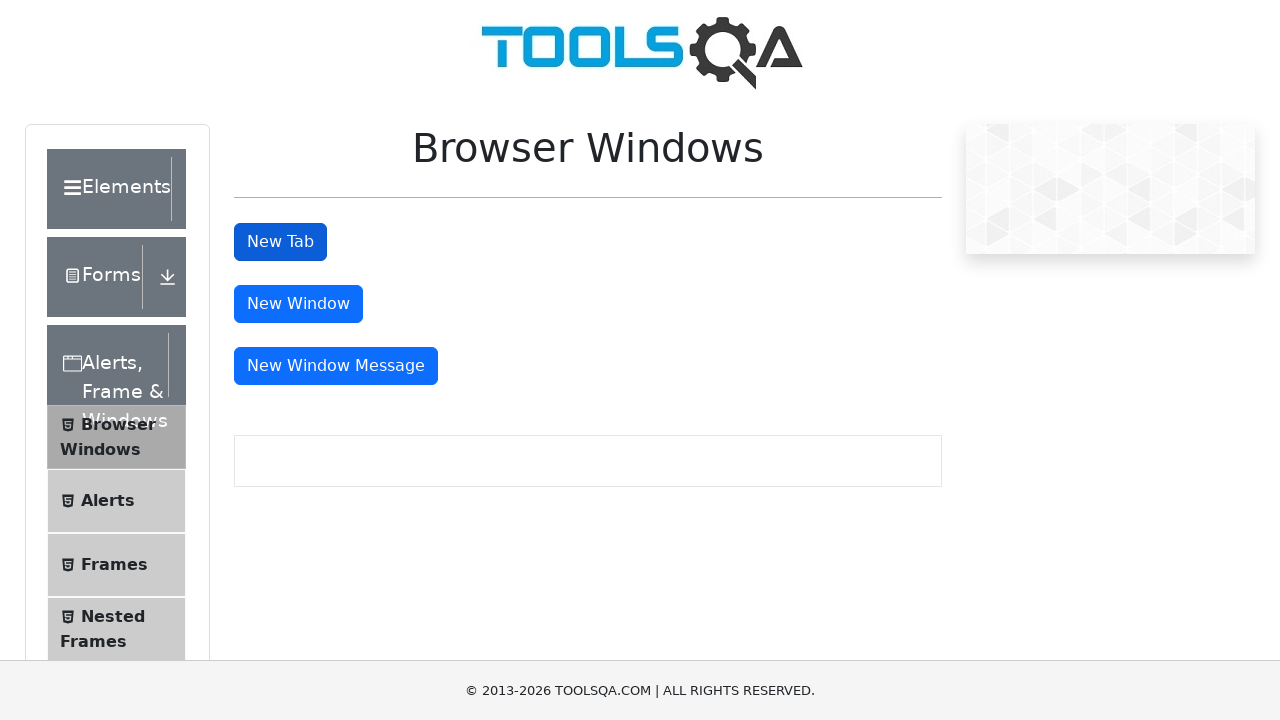

Retrieved updated list of all open pages/tabs
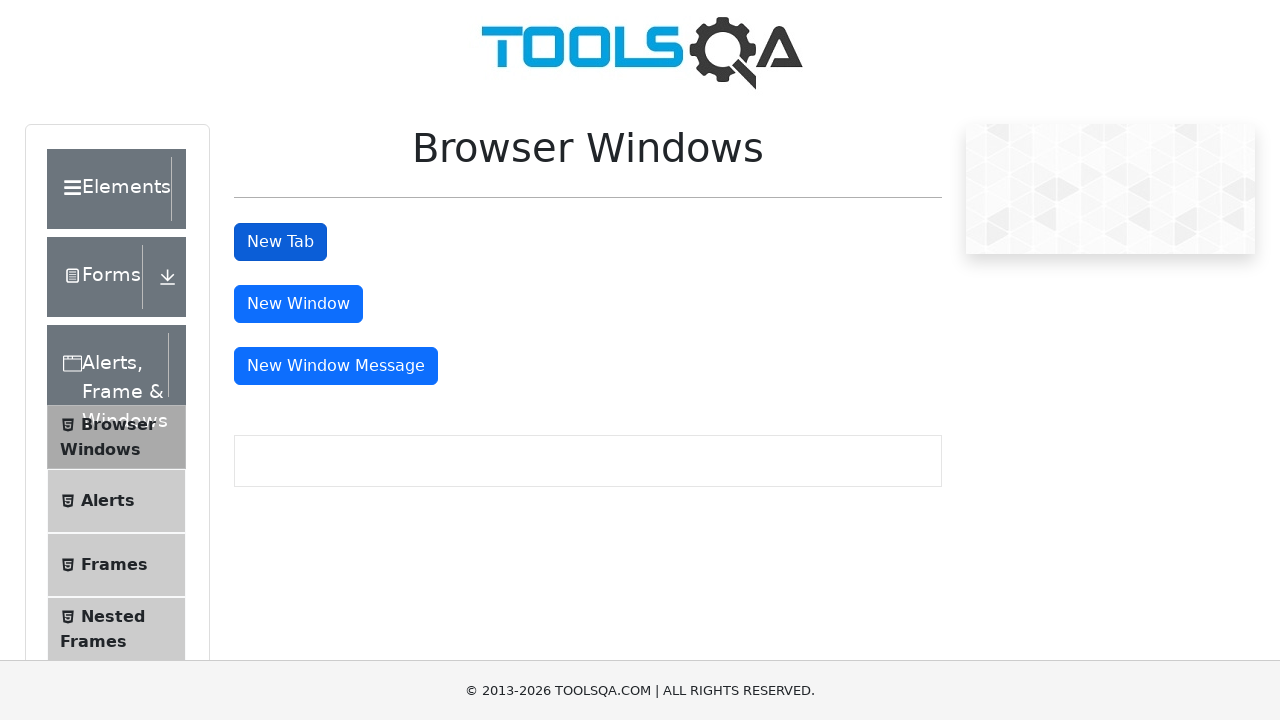

Selected third tab from the pages list
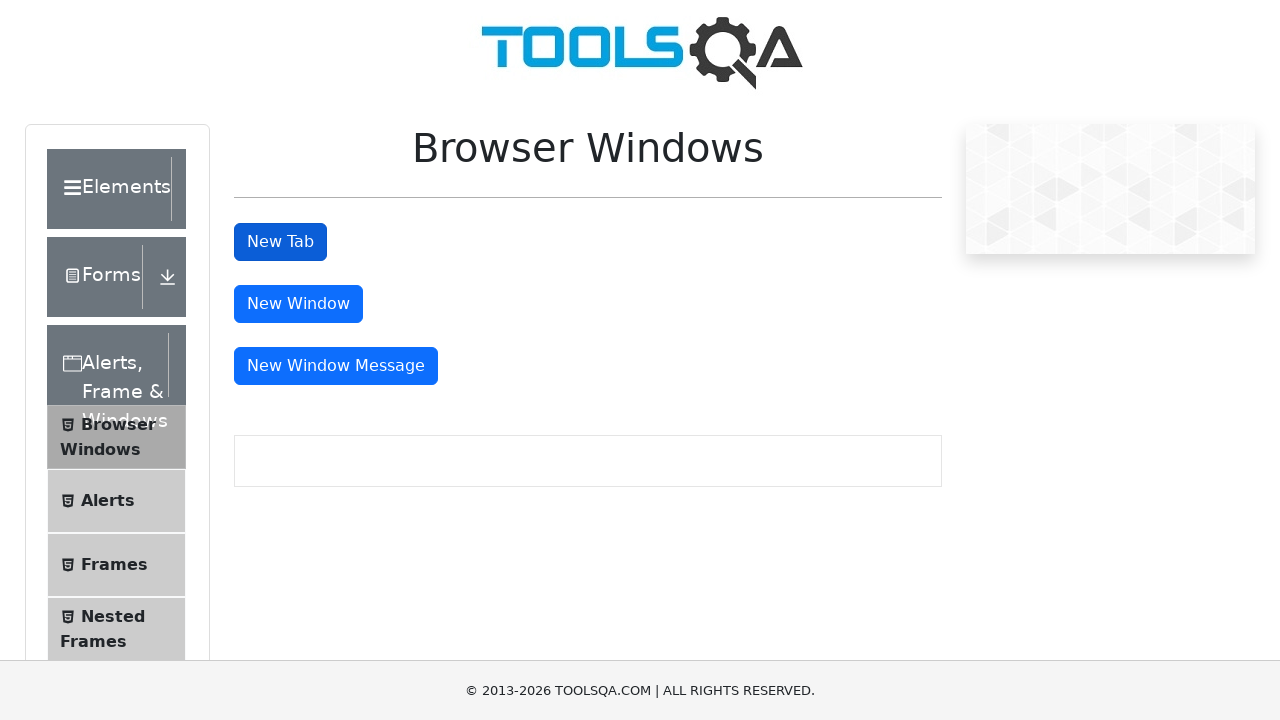

Brought third tab to front
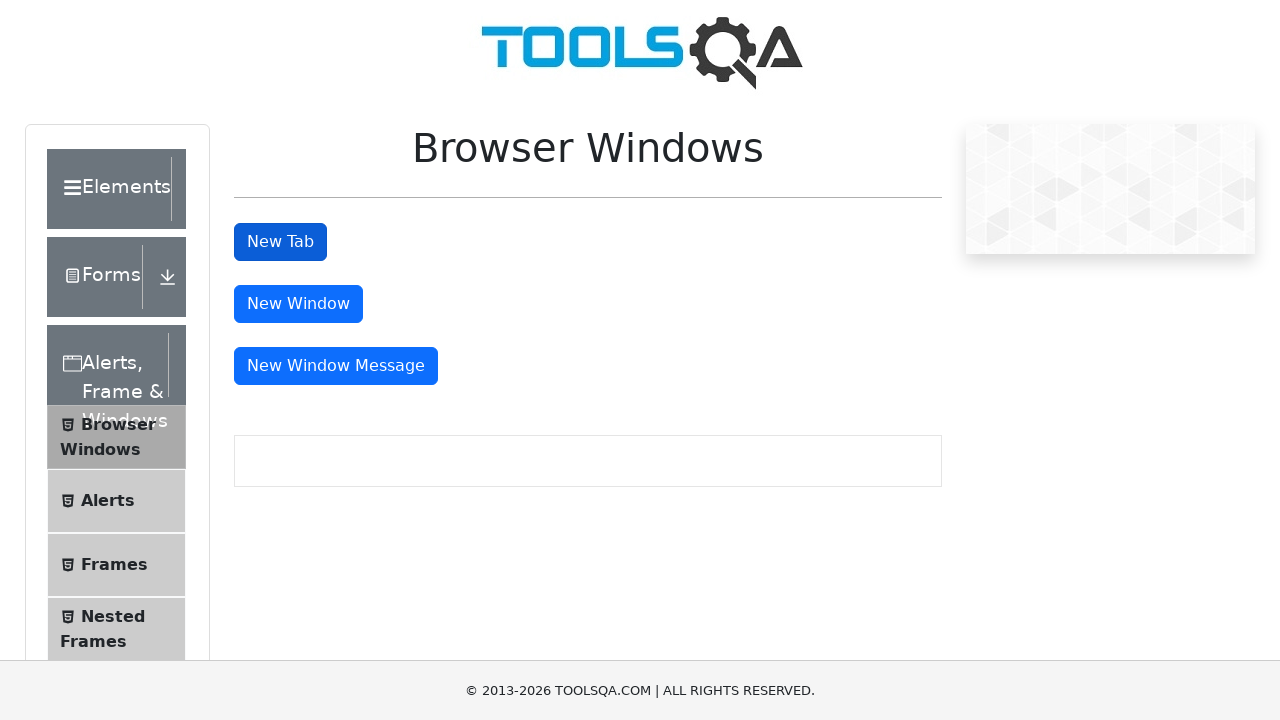

Waited for sample heading element to load in third tab
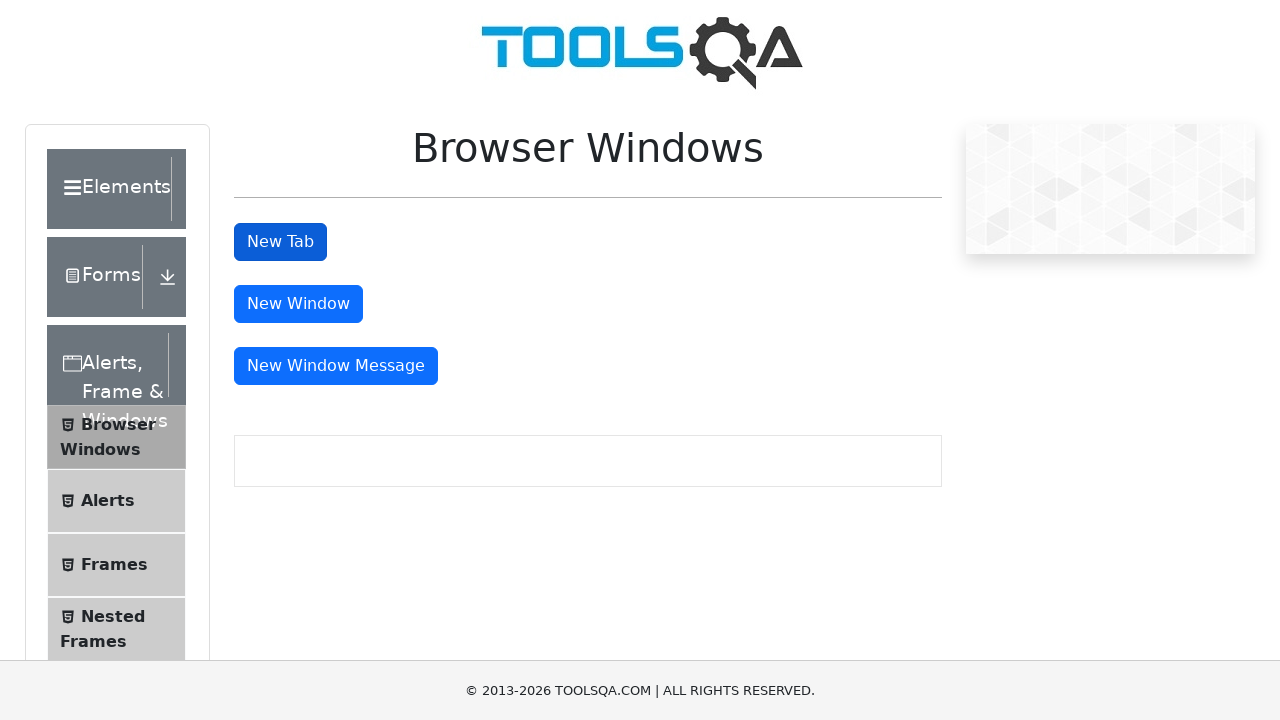

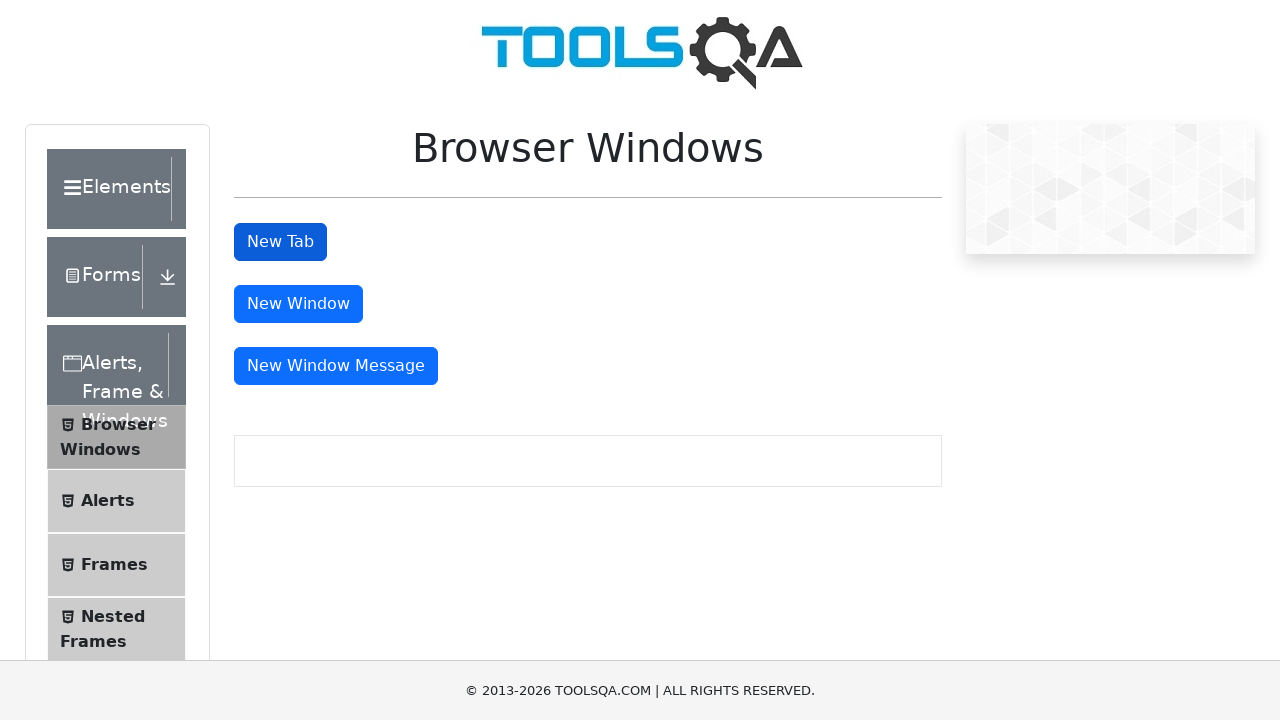